Tests a practice login form by using the forgot password flow to retrieve a temporary password, then logging in with that password and verifying the success message

Starting URL: https://rahulshettyacademy.com/locatorspractice/

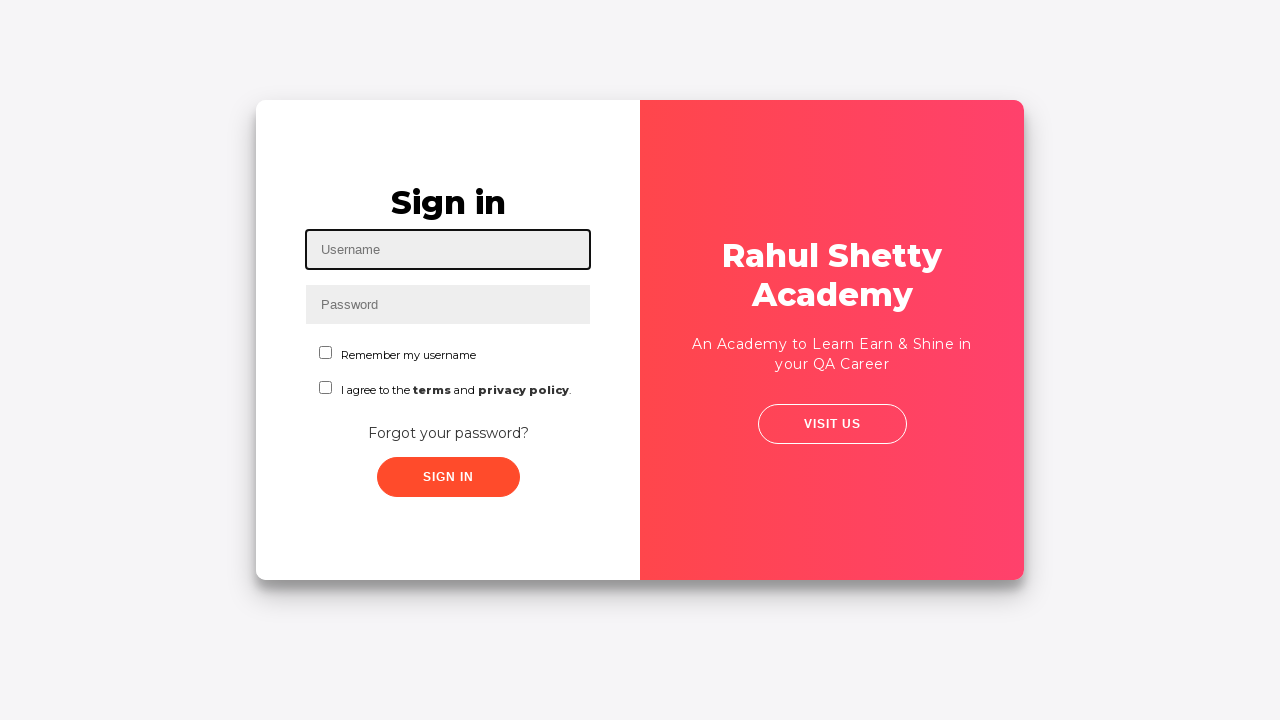

Clicked forgot password link at (448, 433) on div.forgot-pwd-container a[href*='#']
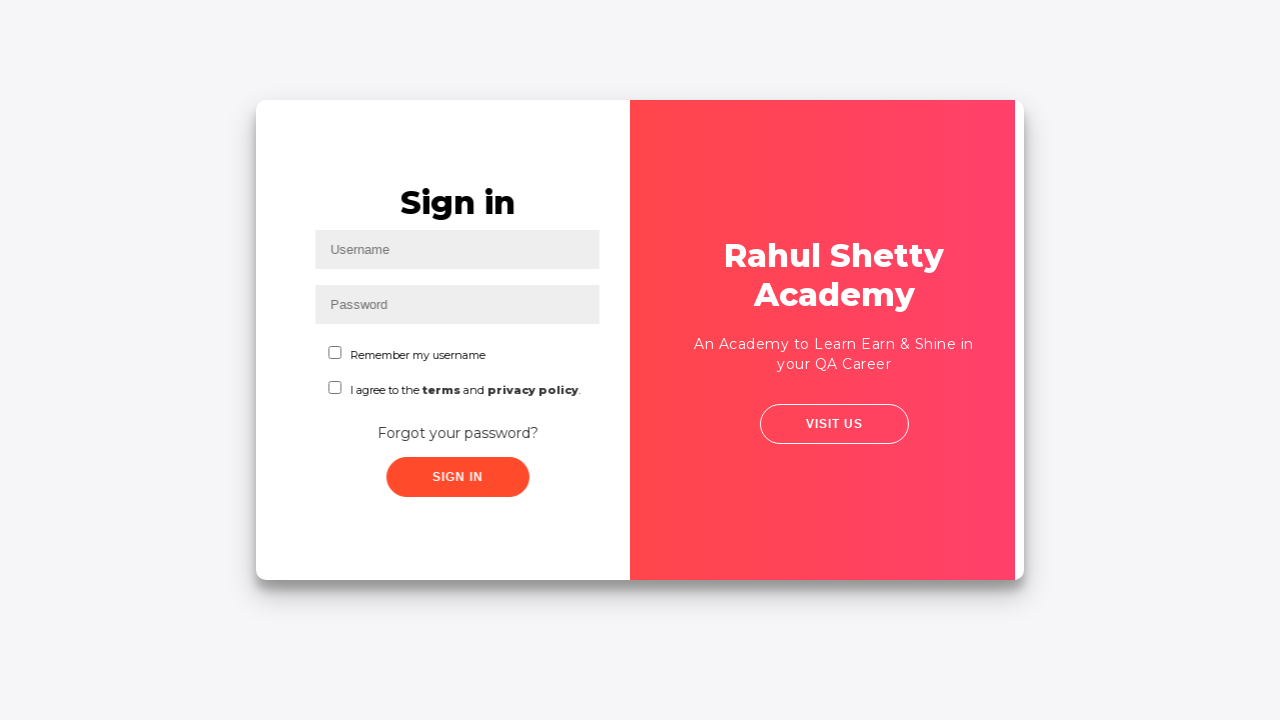

Clicked reset password button at (899, 466) on button.reset-pwd-btn
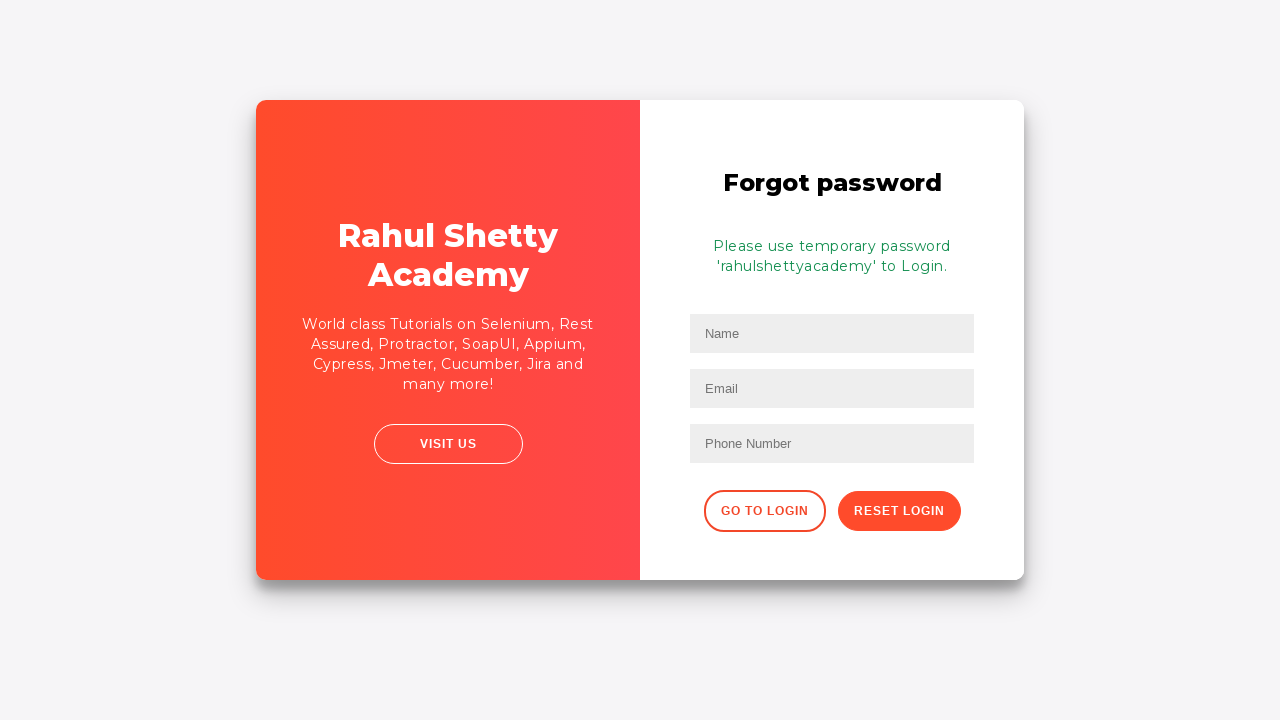

Waited for info message with temporary password
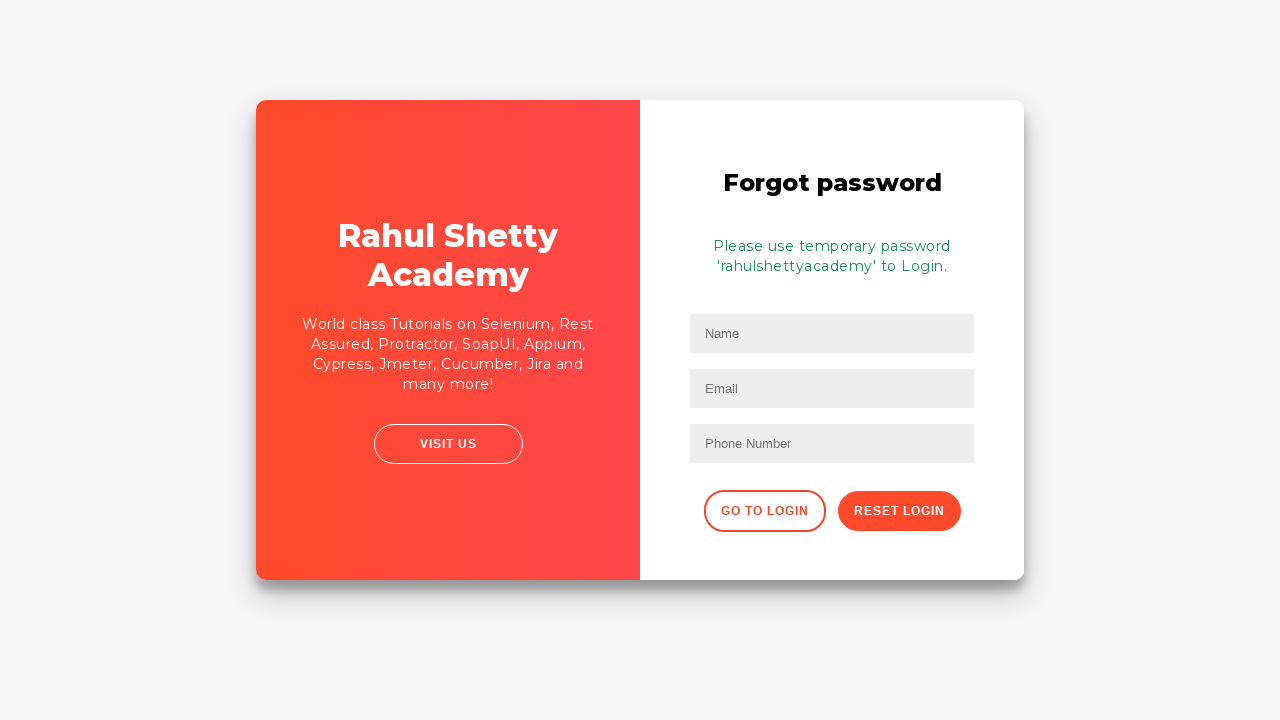

Extracted temporary password from info message
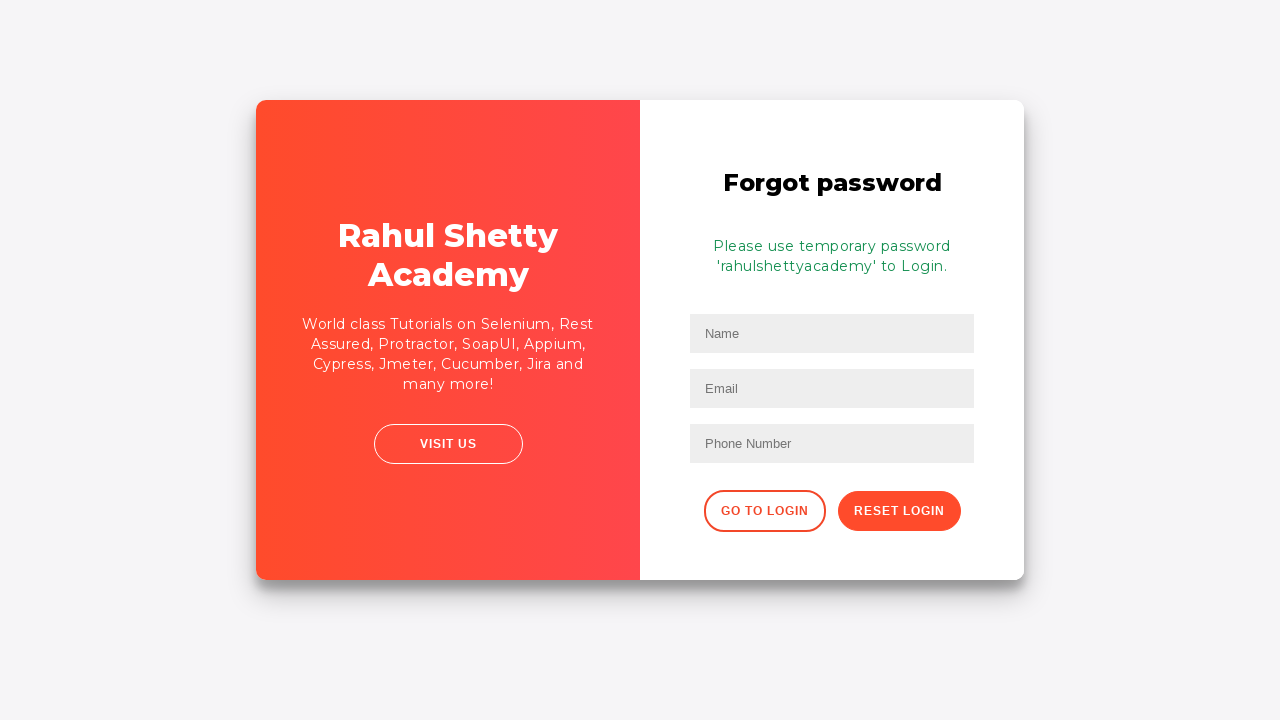

Clicked go to login button at (764, 511) on button.go-to-login-btn
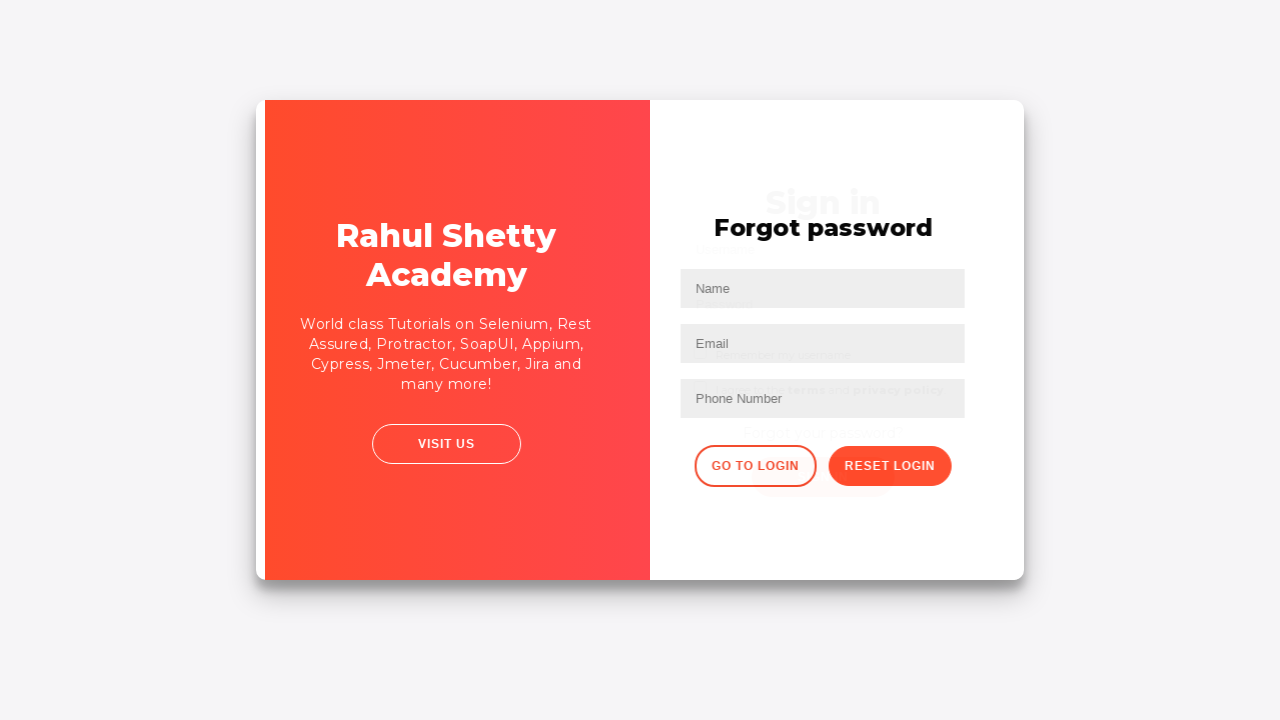

Filled in username 'SHIVA' on input[id*='inputUser']
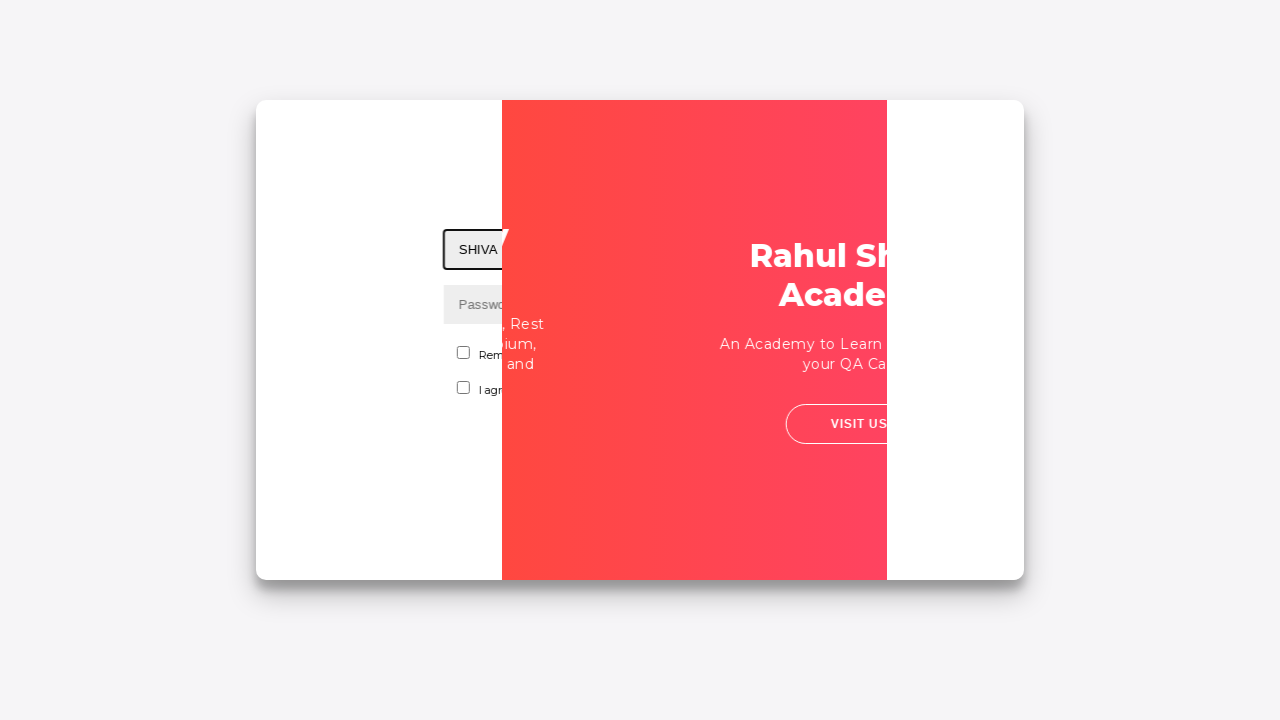

Filled in temporary password on input[name='inputPassword']
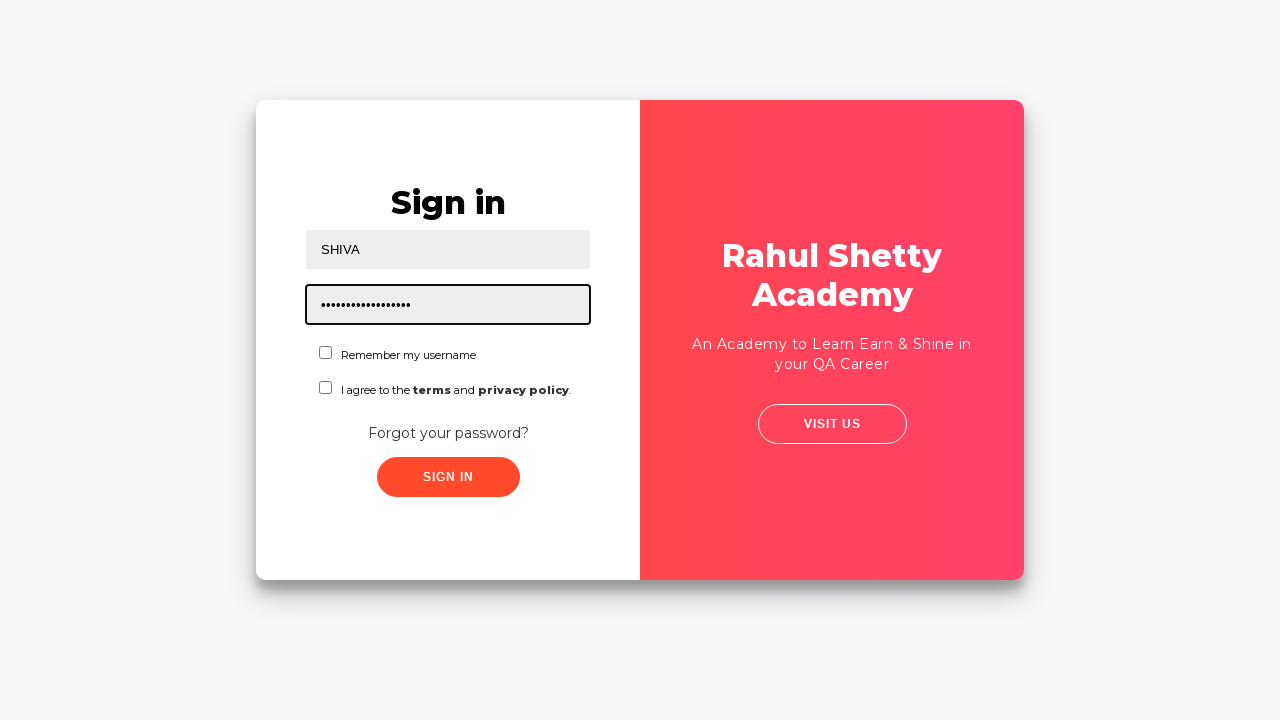

Clicked sign in button at (448, 477) on .signInBtn
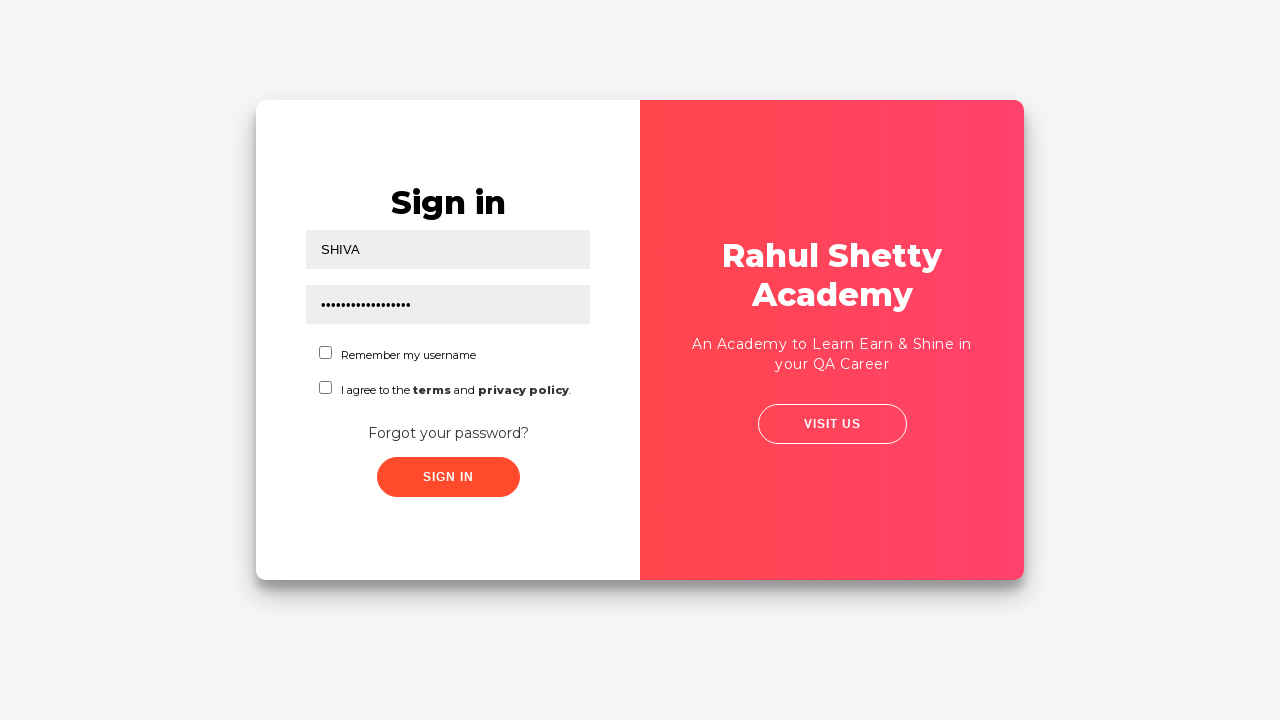

Verified successful login message appeared
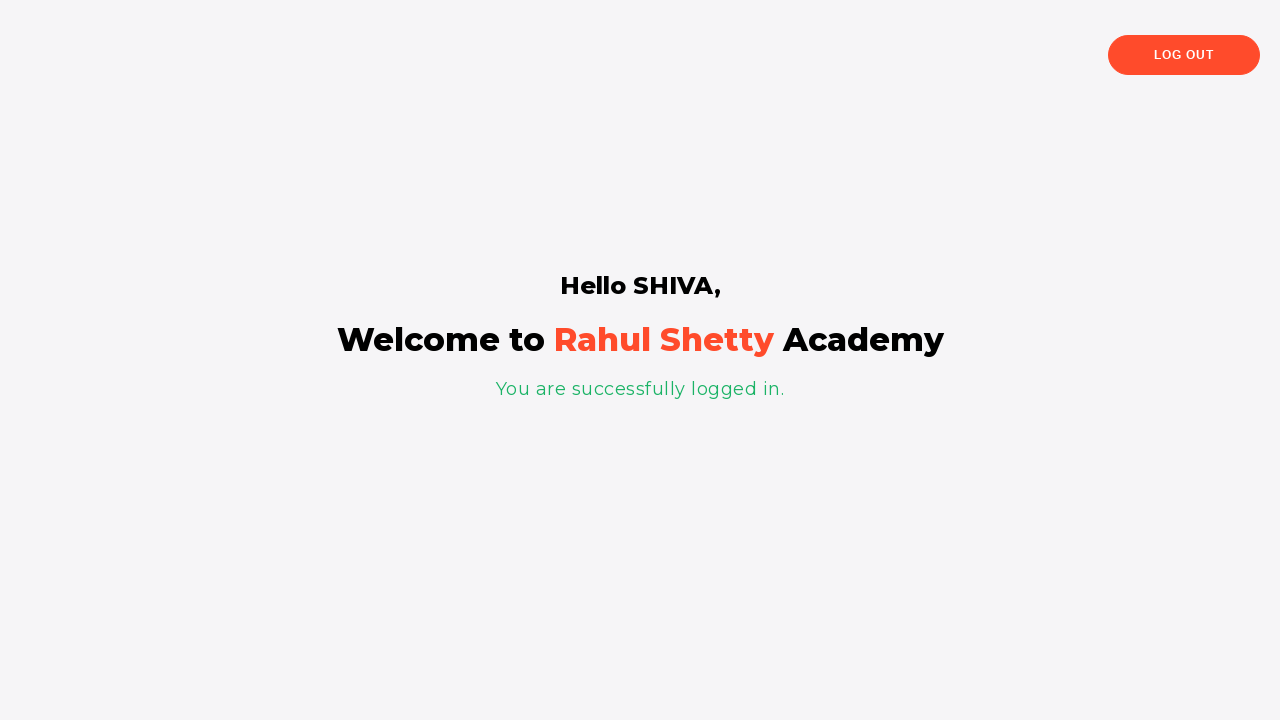

Clicked logout button at (1184, 55) on xpath=//button[text()='Log Out']
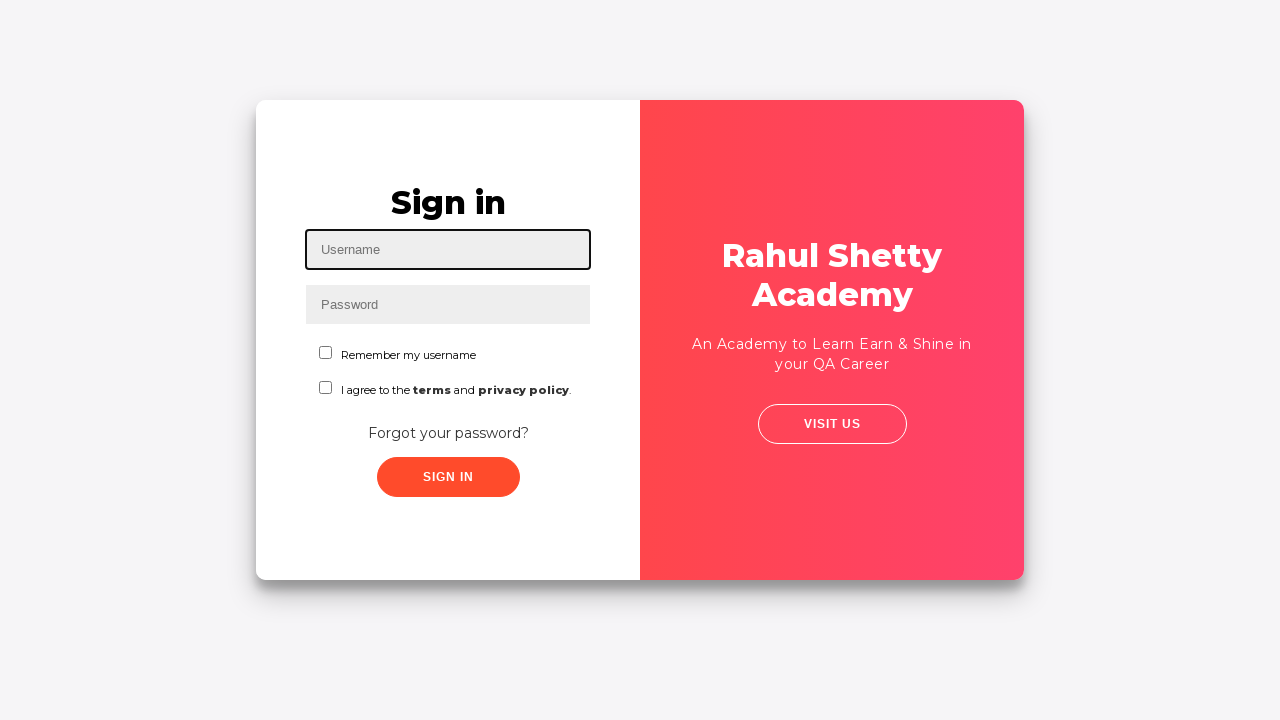

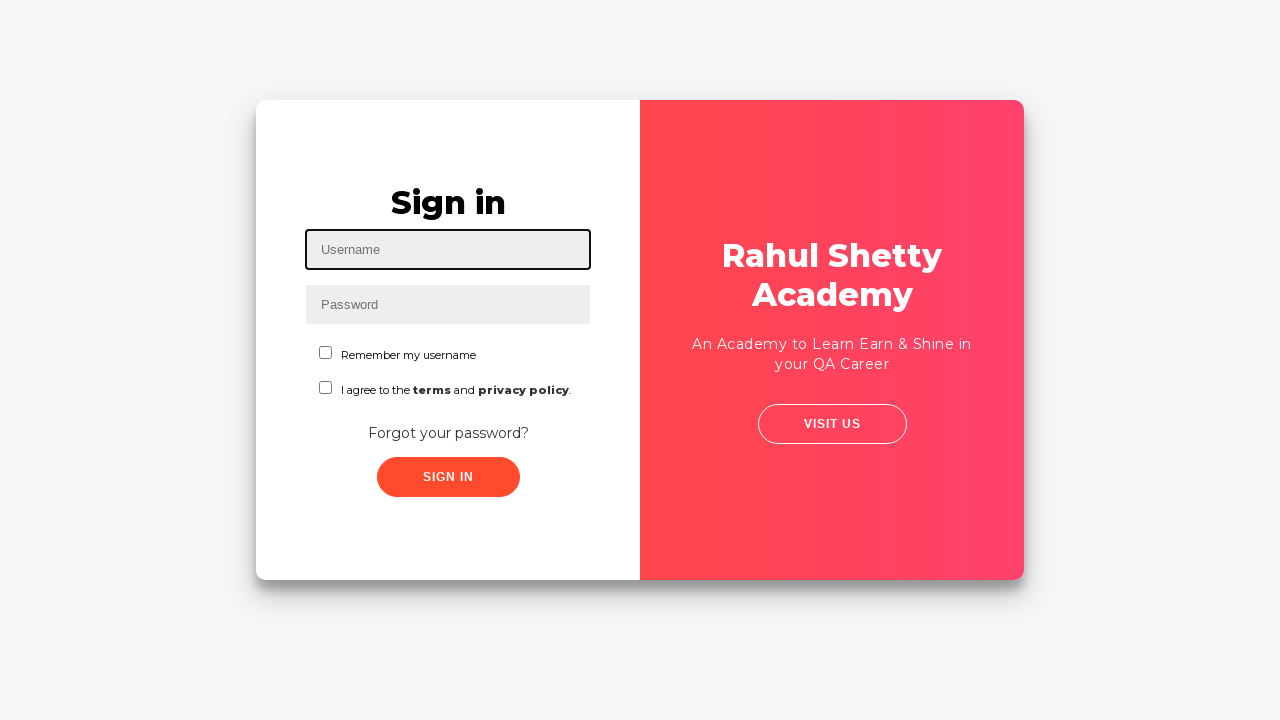